Tests static dropdown selection functionality by selecting a specific option from a dropdown menu

Starting URL: https://rahulshettyacademy.com/AutomationPractice/

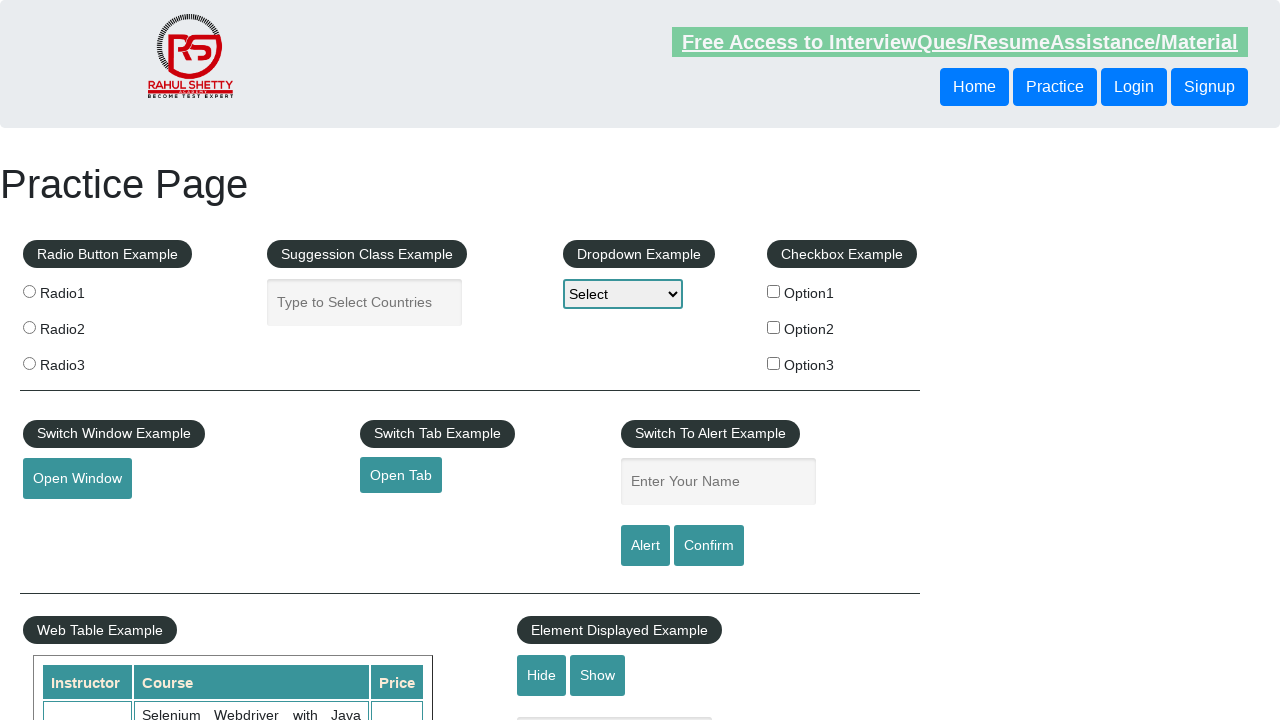

Located the static dropdown element
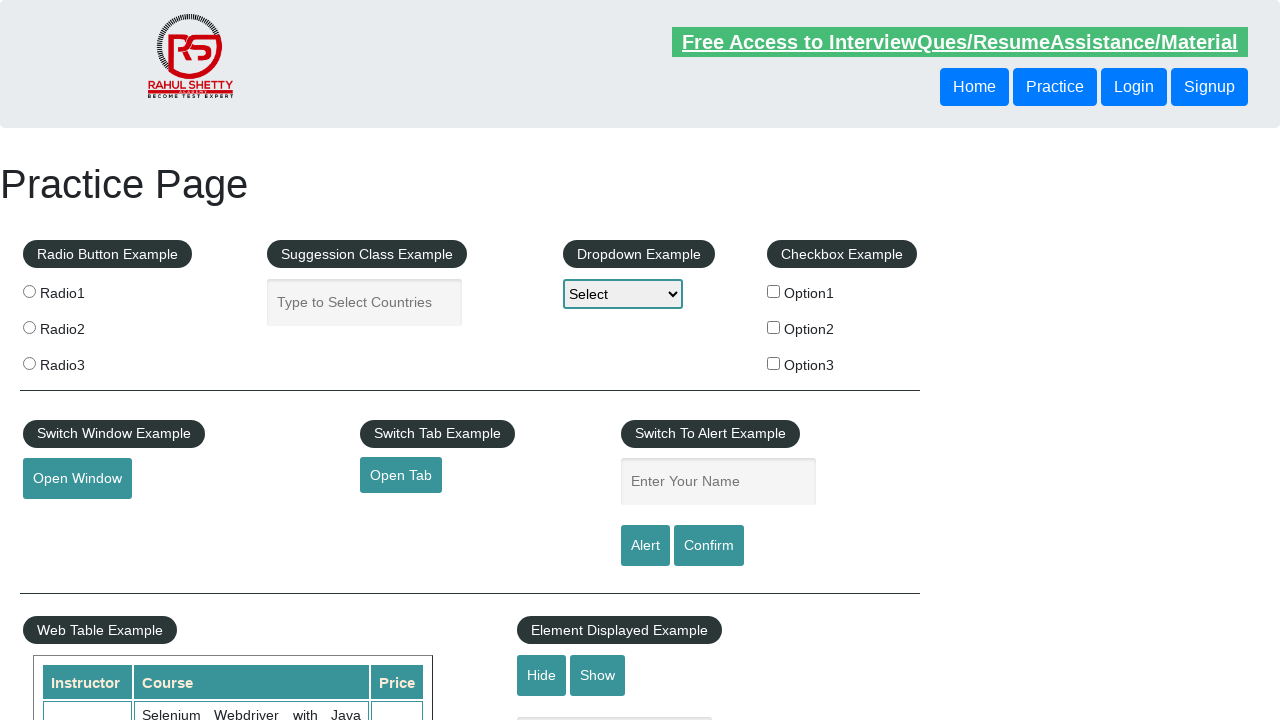

Selected 'Option3' from the dropdown menu on #dropdown-class-example
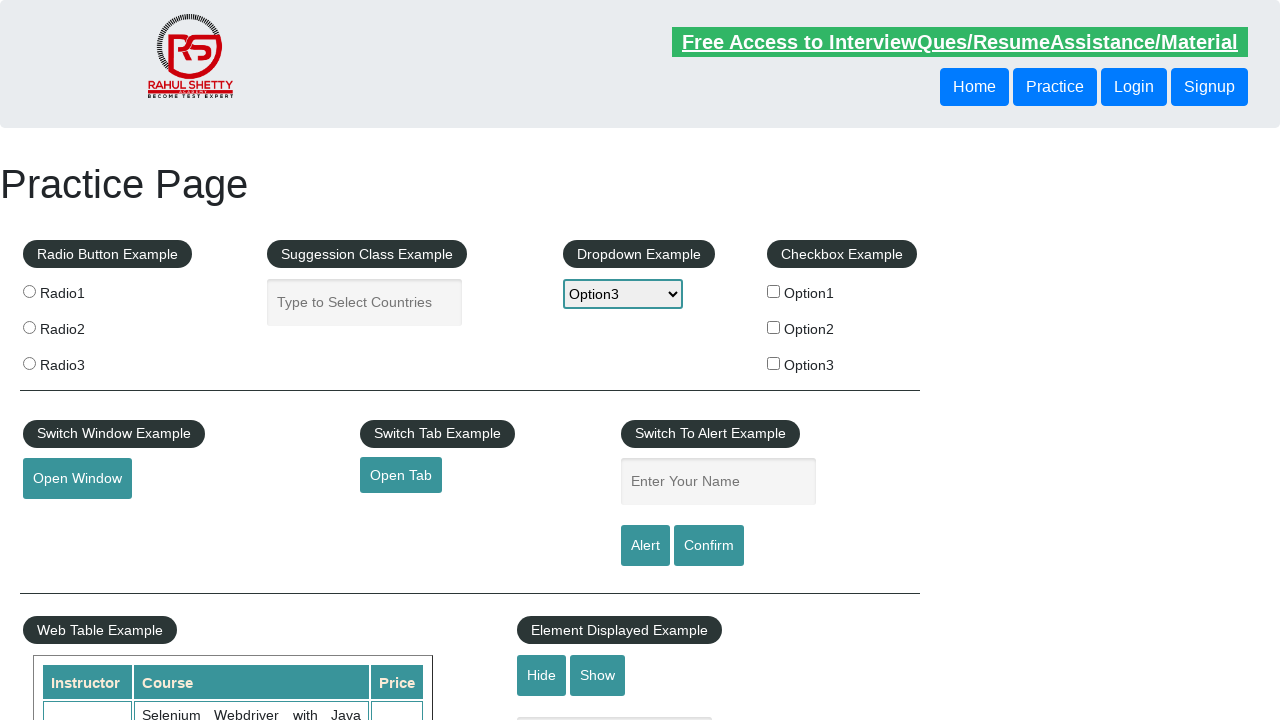

Retrieved the selected option value from dropdown
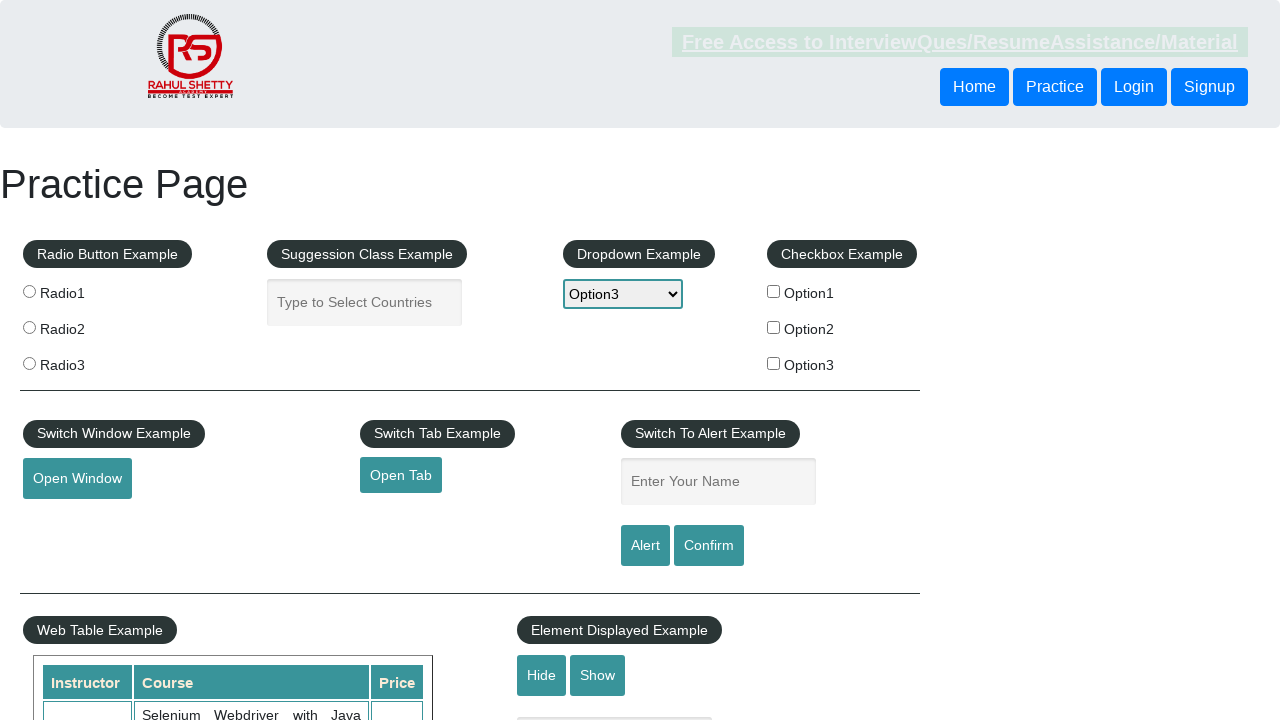

Verified selected option value: option3
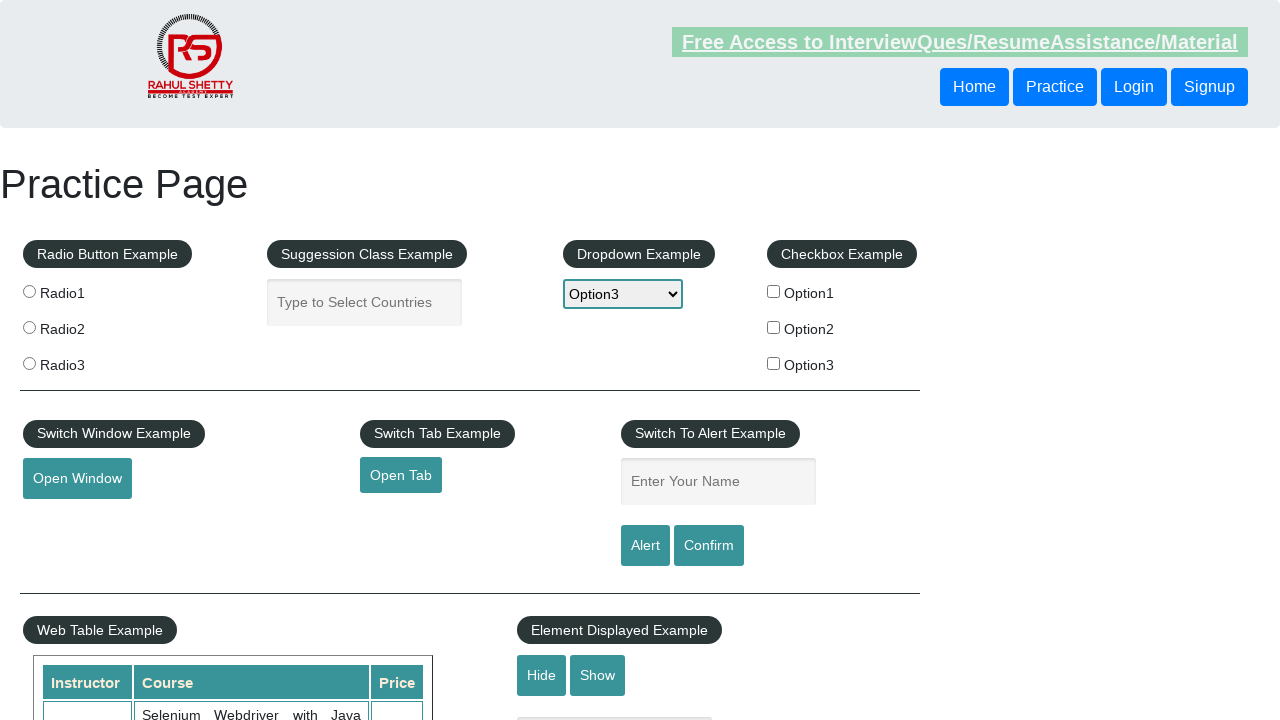

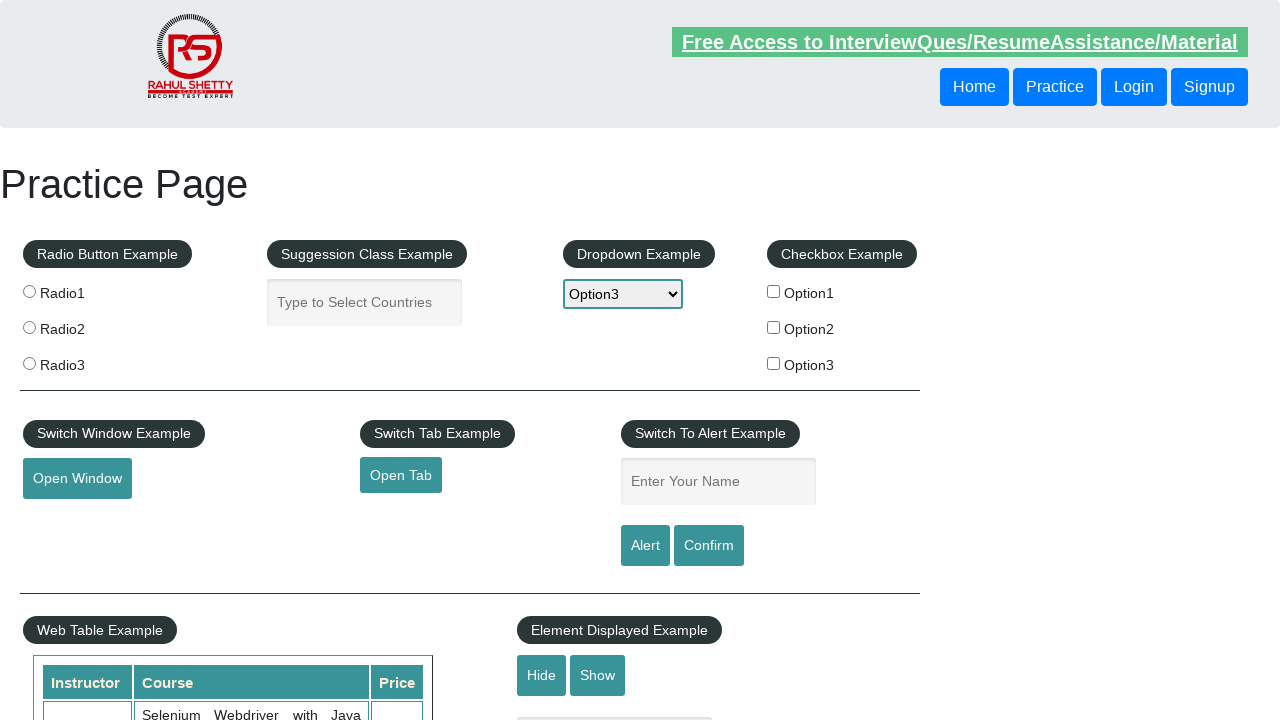